Tests JavaScript prompt dialog by dismissing it and then accepting it with text input

Starting URL: https://automationfc.github.io/basic-form/index.html

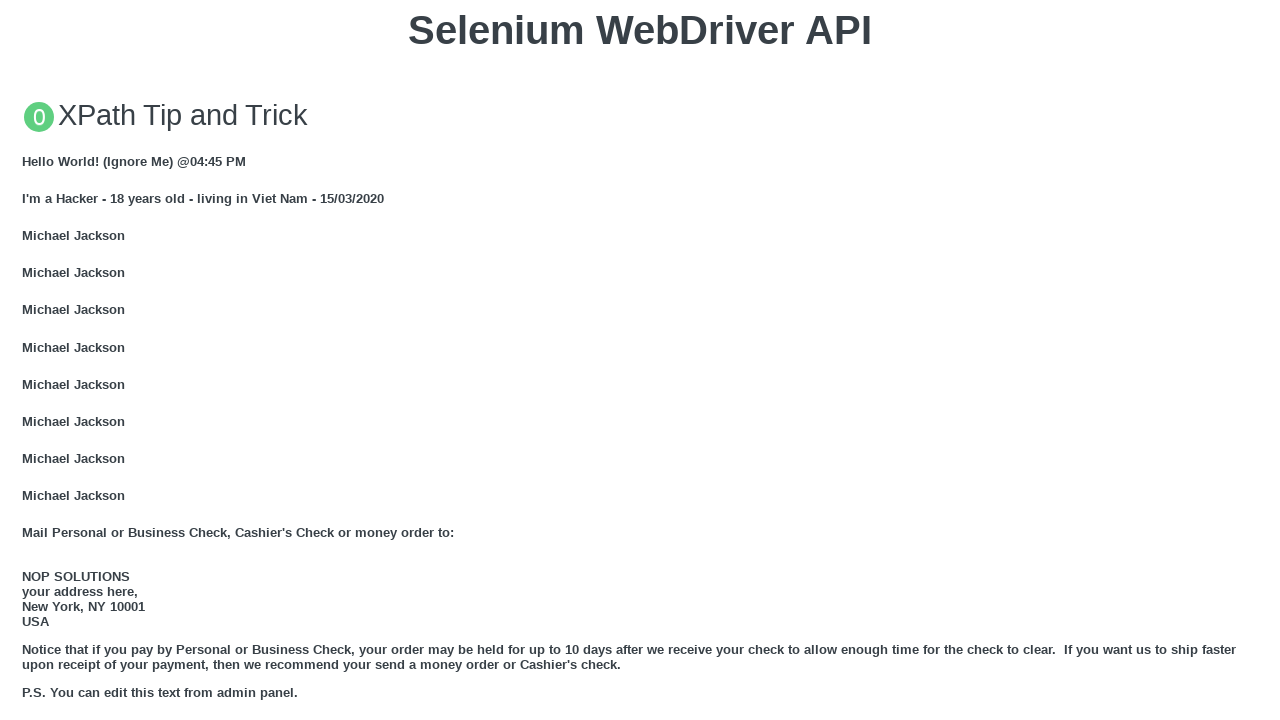

Clicked 'Click for JS Prompt' button and dismissed the prompt dialog at (640, 360) on xpath=//button[text()='Click for JS Prompt']
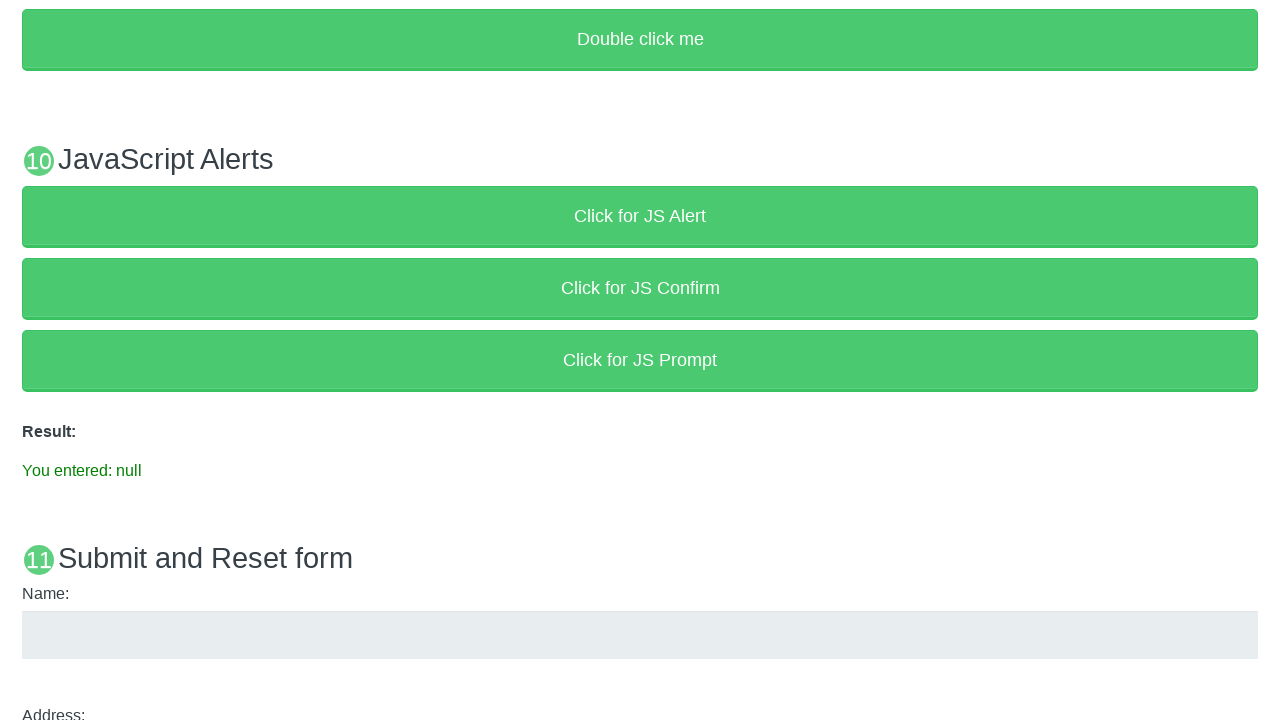

Verified that dismissing prompt resulted in 'You entered: null'
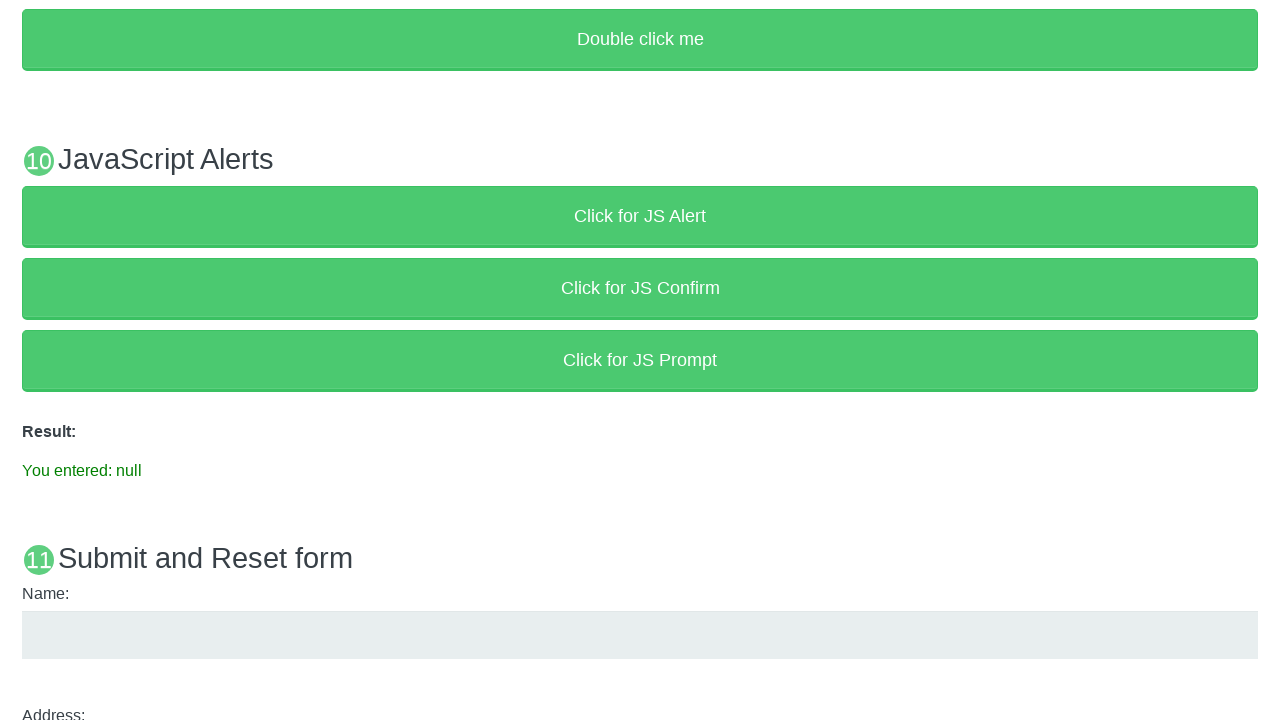

Clicked 'Click for JS Prompt' button and accepted the prompt dialog with text 'Selenium Webdriver' at (640, 360) on xpath=//button[text()='Click for JS Prompt']
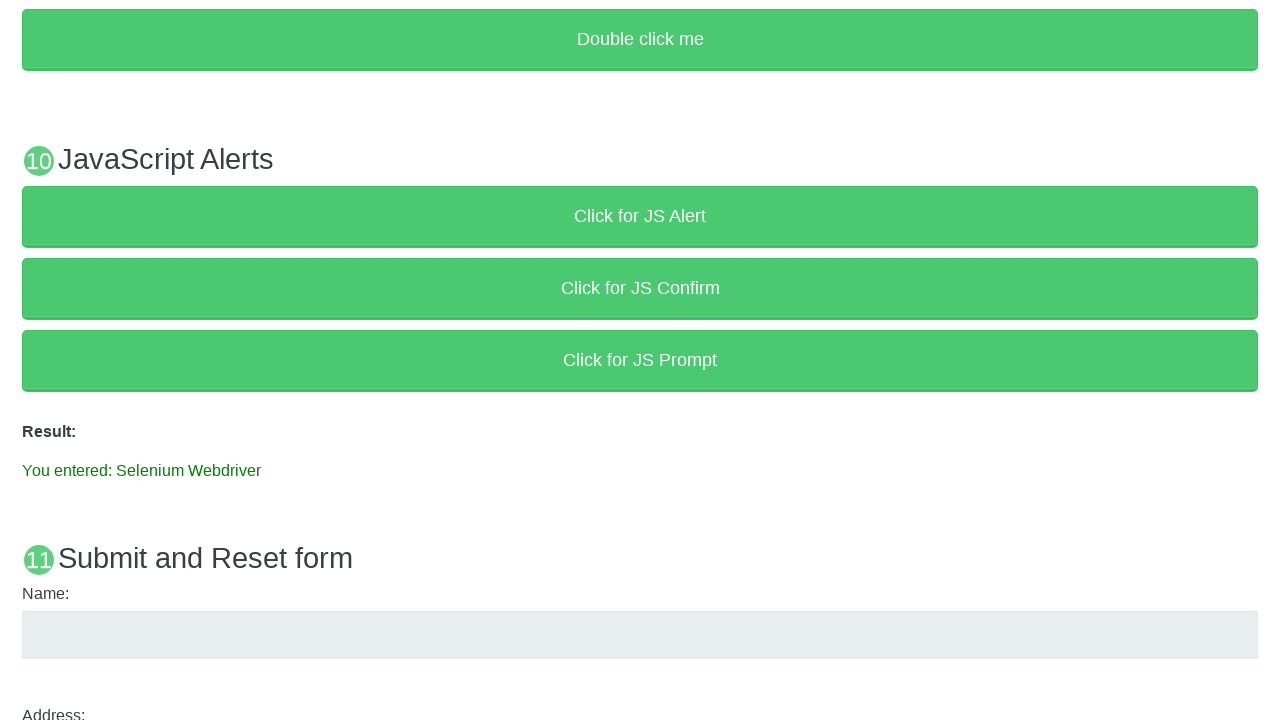

Verified that accepting prompt with 'Selenium Webdriver' resulted in correct output
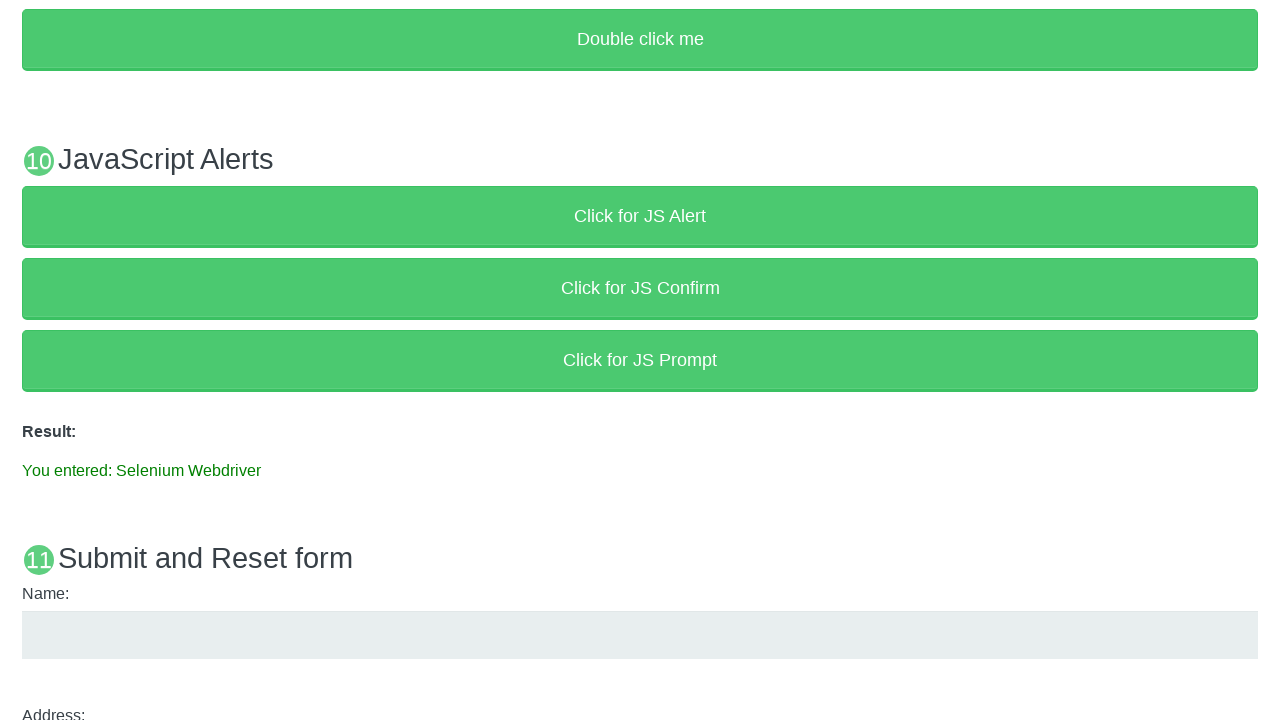

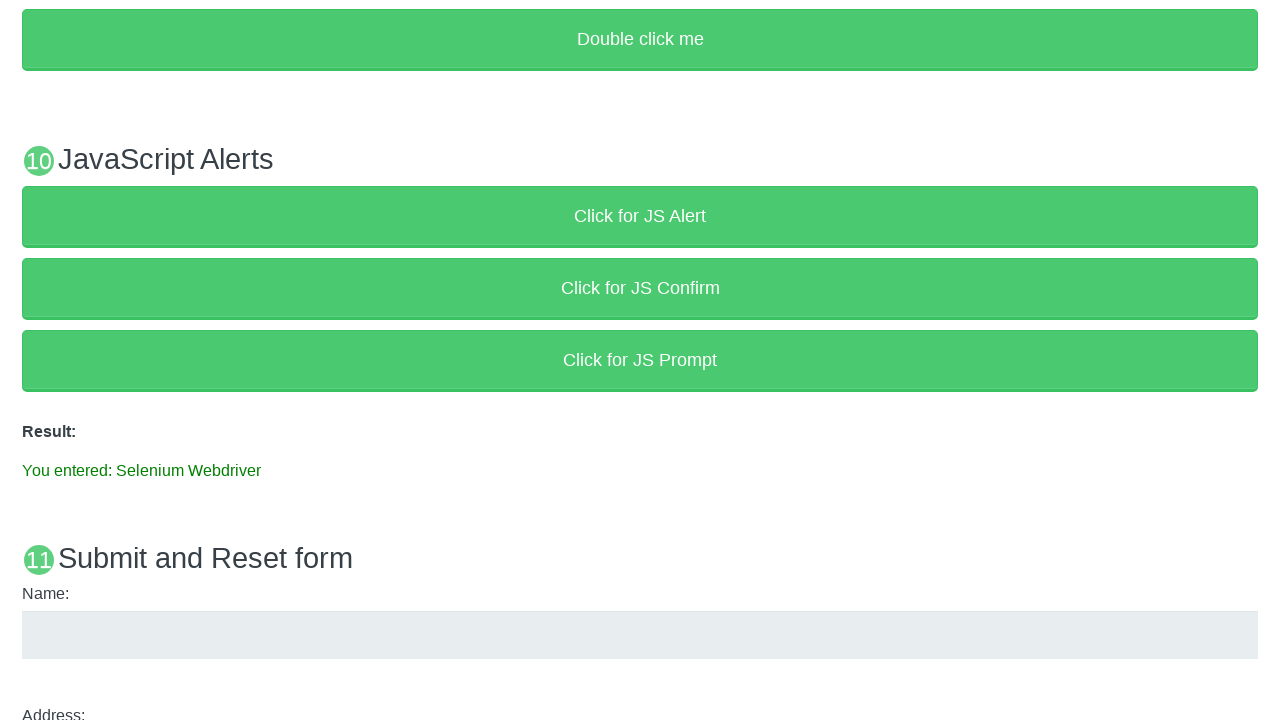